Tests that sides 1, 1, 2 correctly identifies as "Not a Triangle"

Starting URL: https://testpages.eviltester.com/styled/apps/triangle/triangle001.html

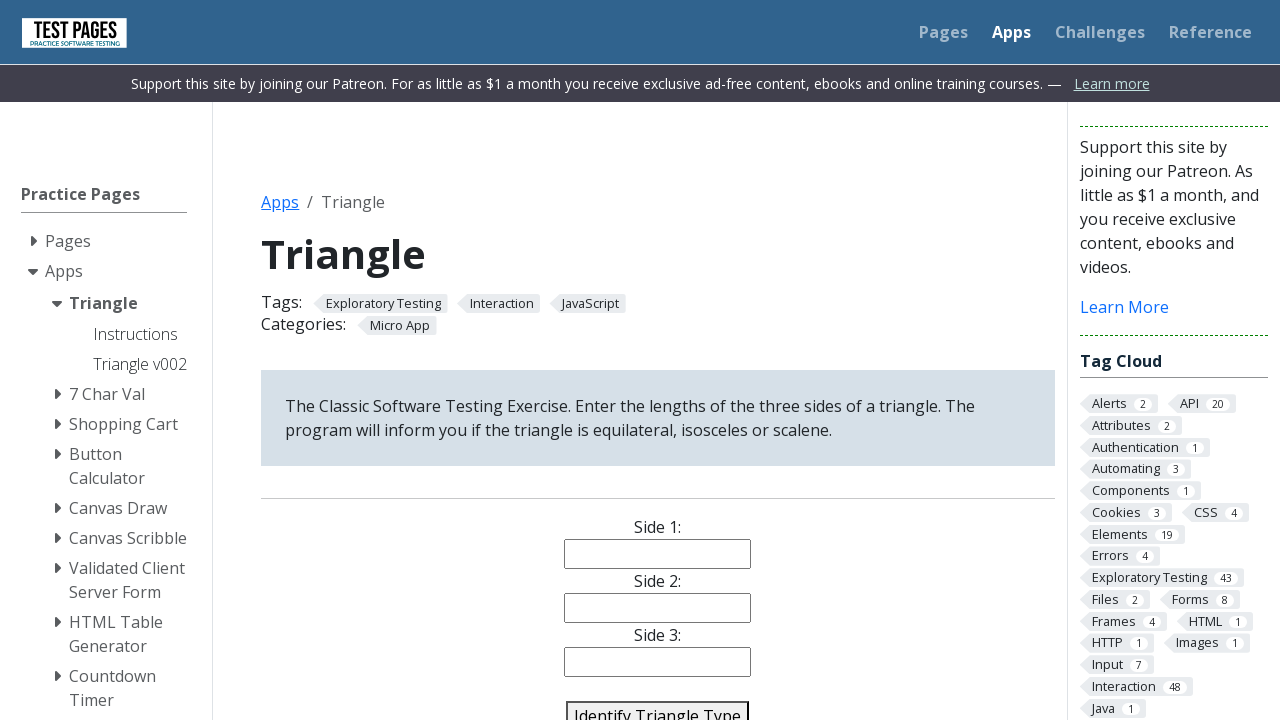

Navigated to triangle test application
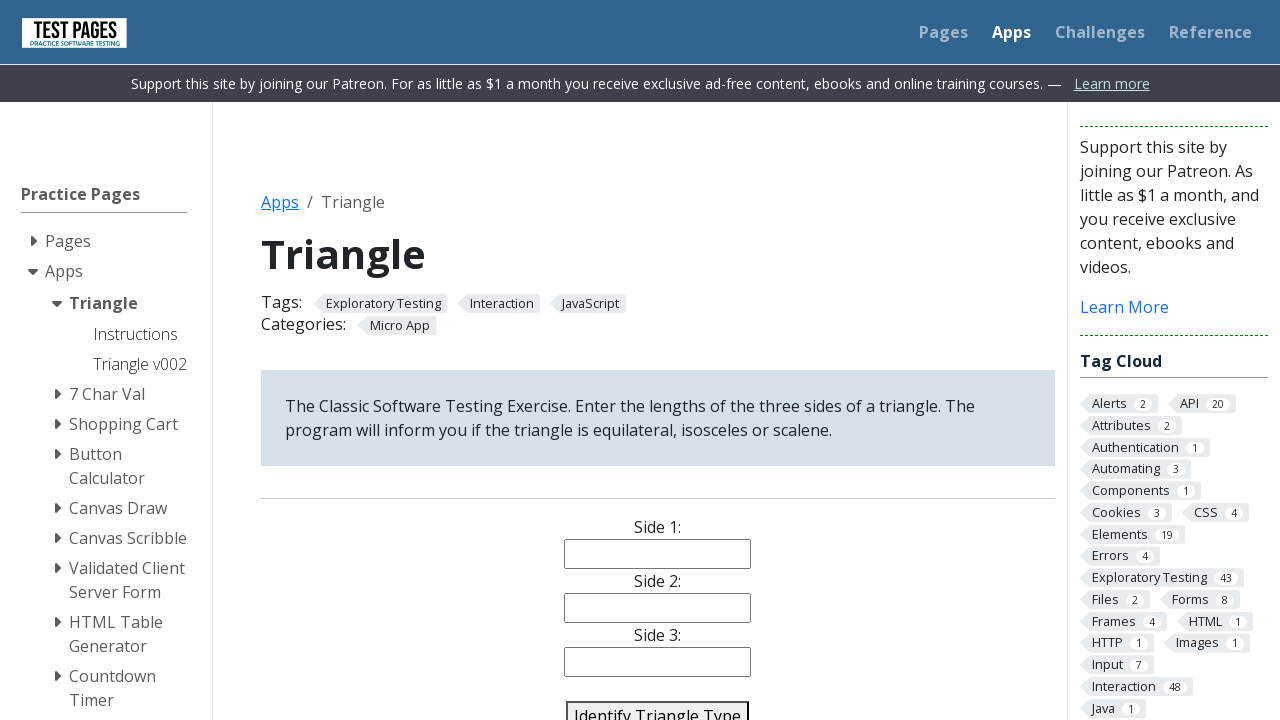

Filled side1 input with value '1' on input[name='side1']
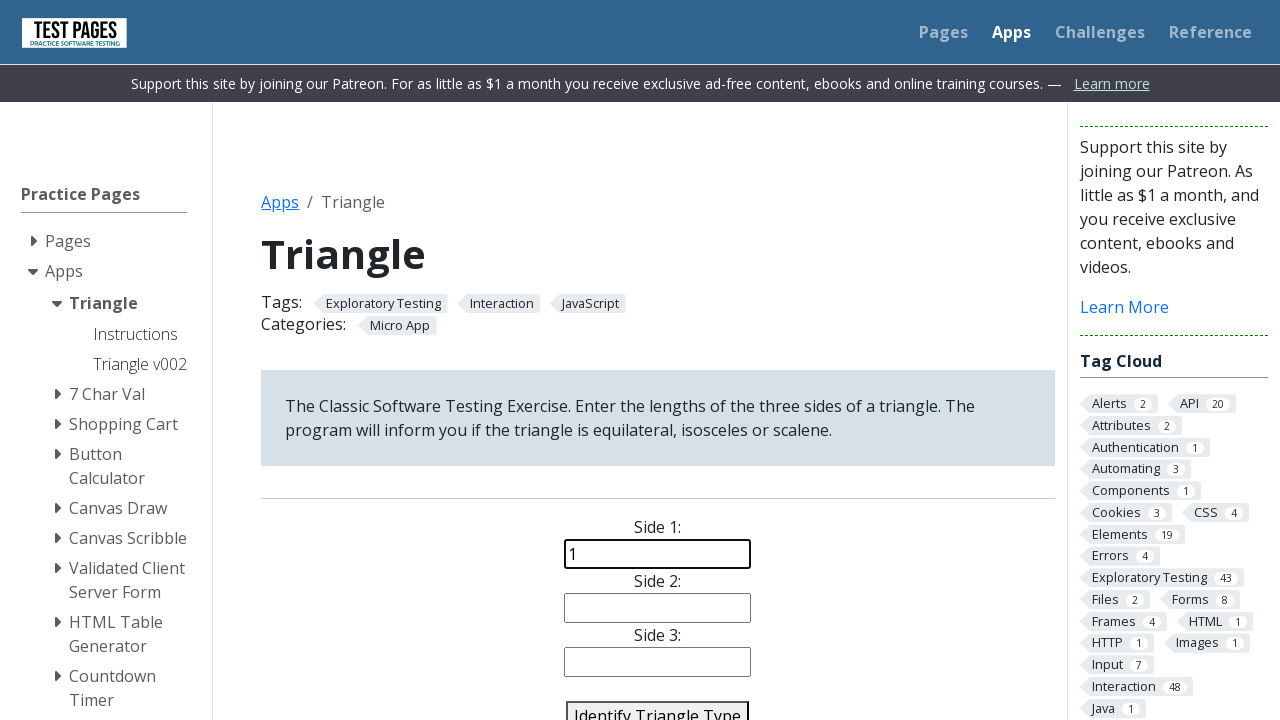

Filled side2 input with value '1' on input[name='side2']
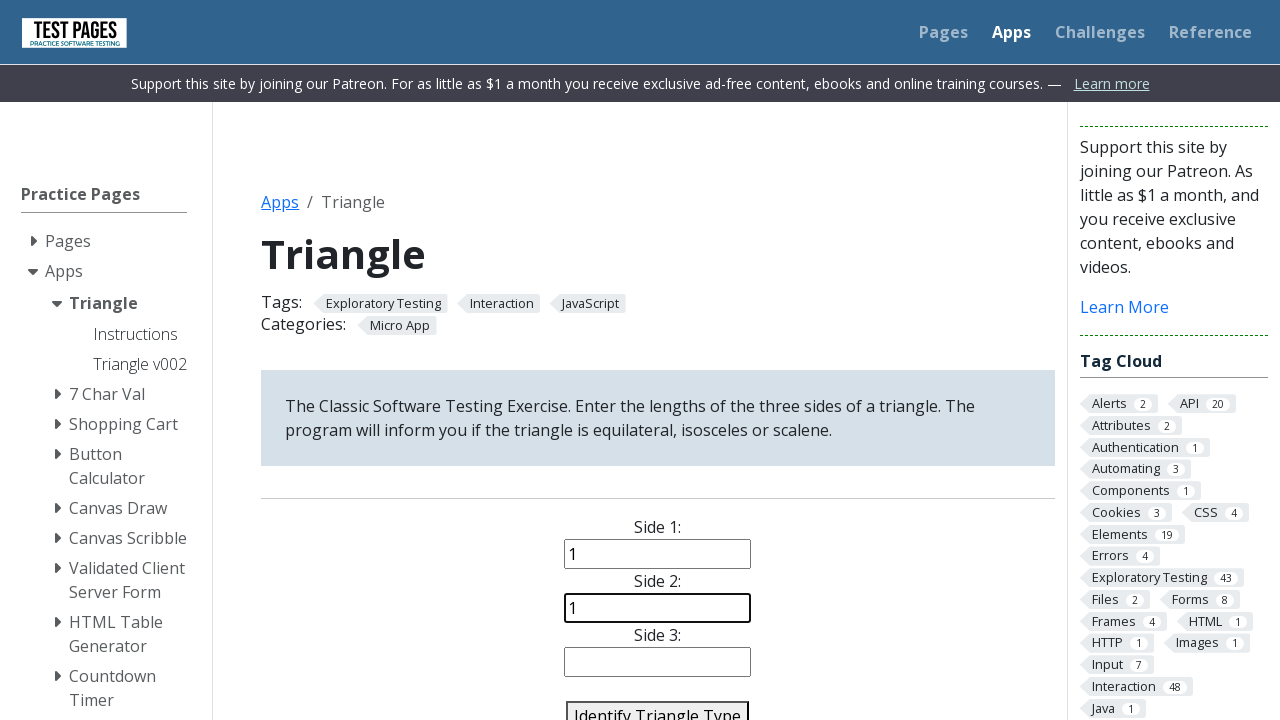

Filled side3 input with value '2' on input[name='side3']
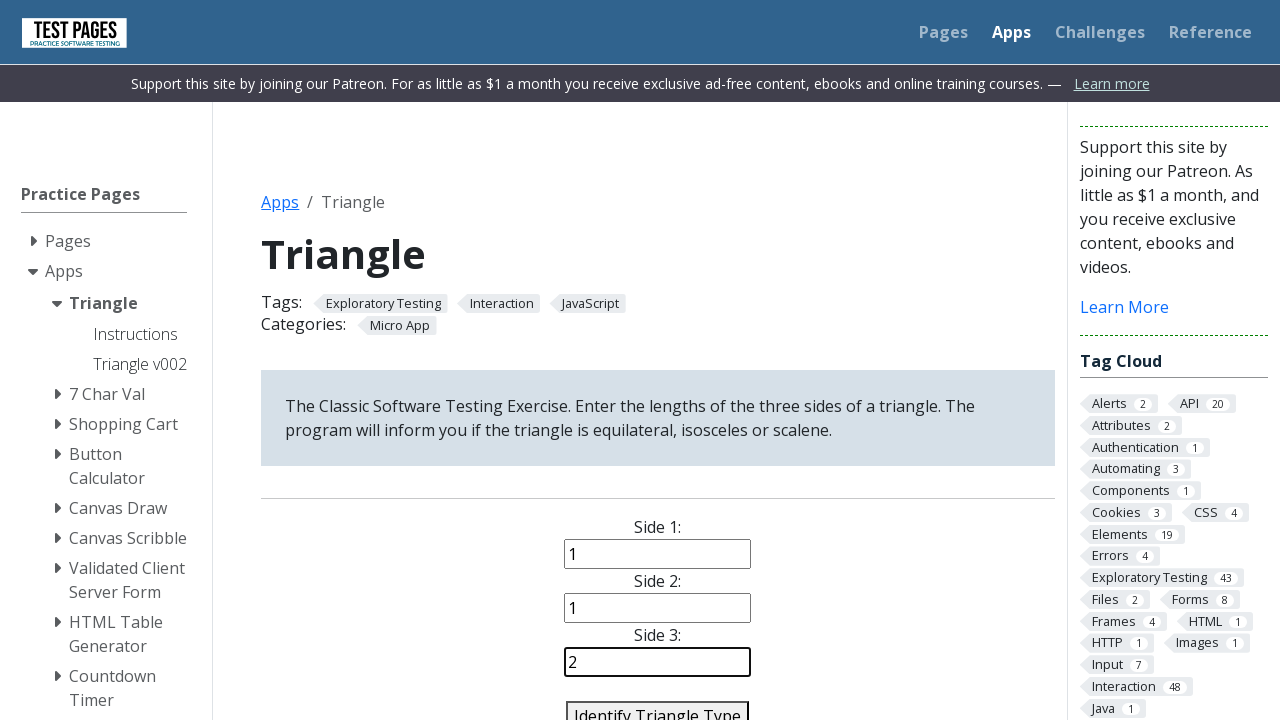

Clicked identify triangle button at (658, 705) on #identify-triangle-action
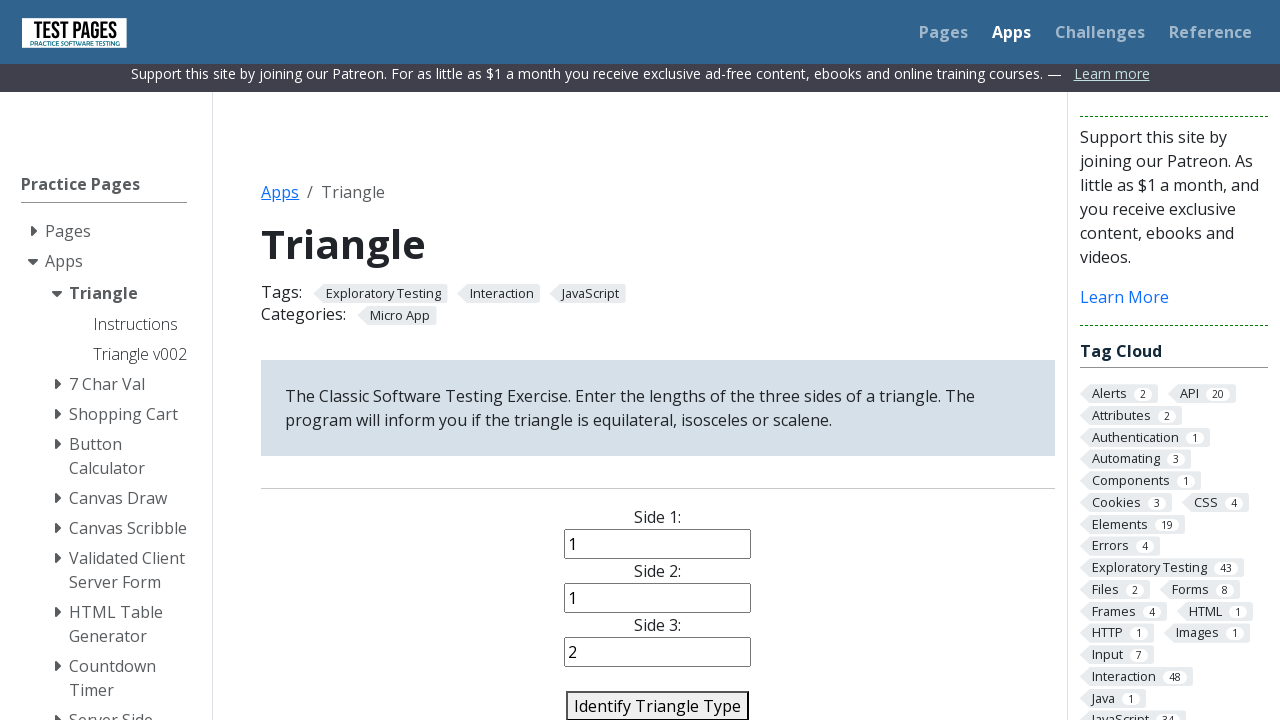

Verified result shows 'Error: Not a Triangle' for sides 1, 1, 2
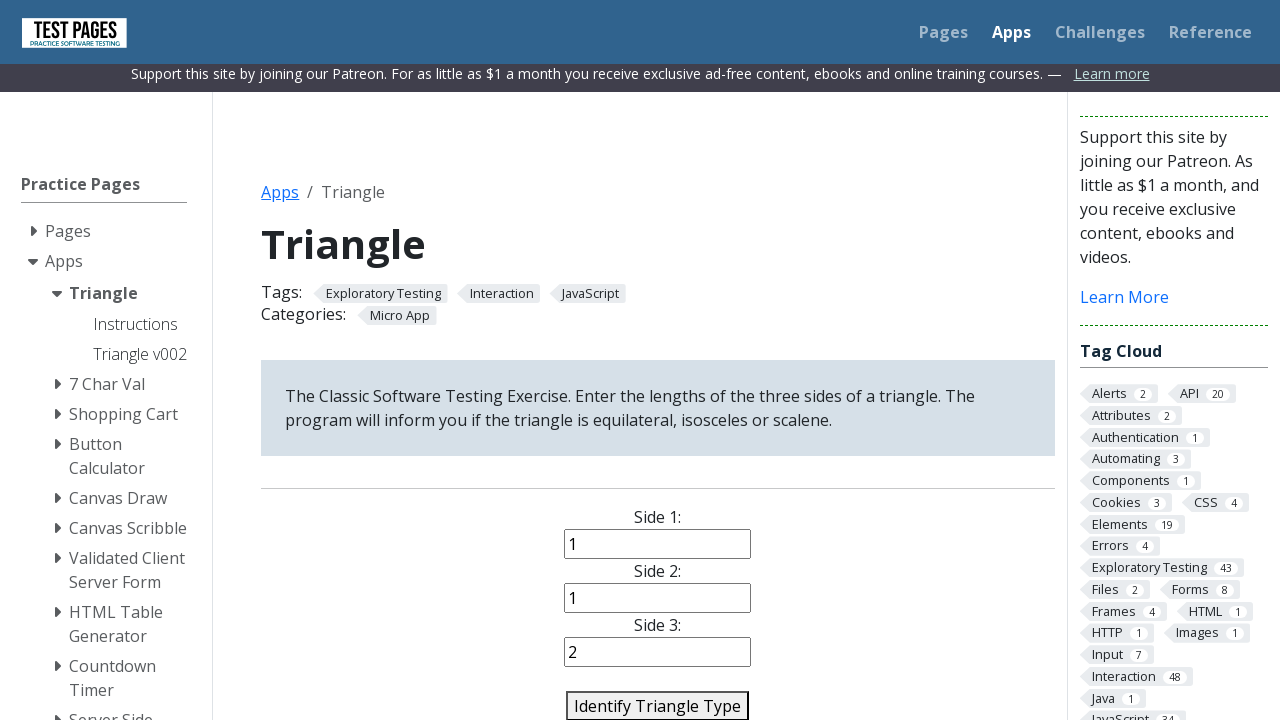

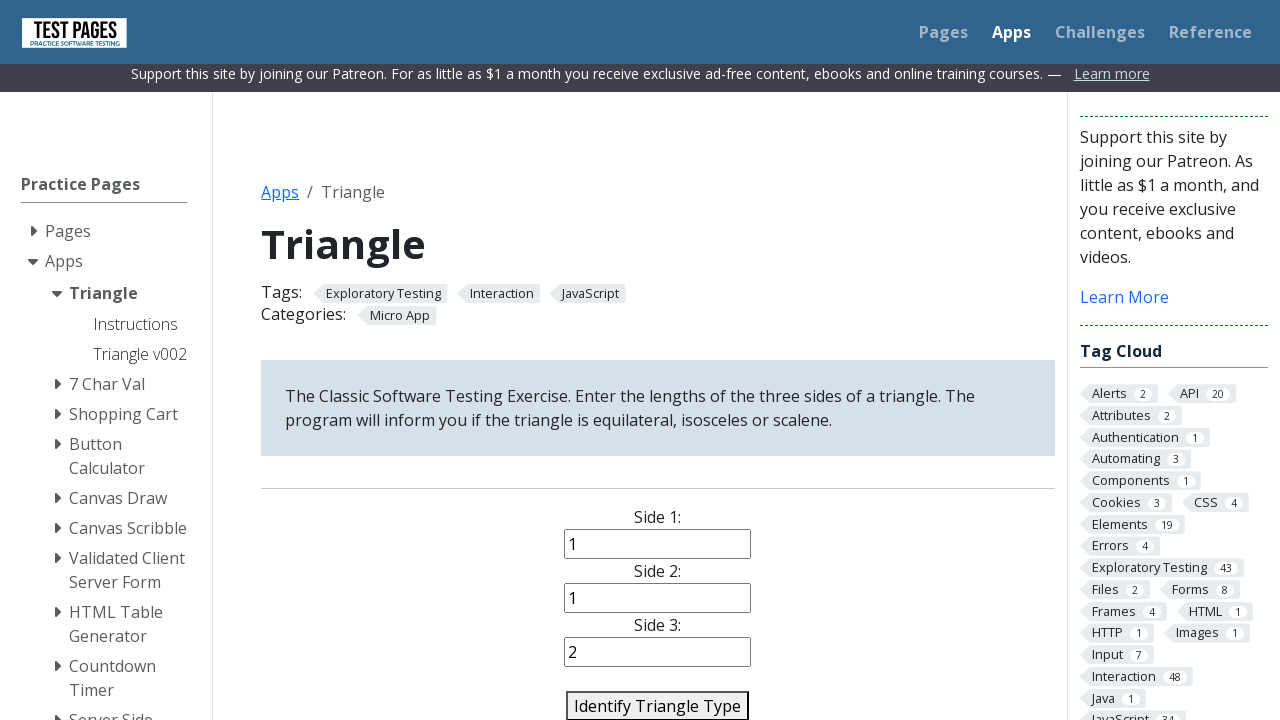